Tests the autocomplete feature on jQuery UI demo page by typing a partial string in an input field within an iframe and selecting a suggestion from the autocomplete dropdown

Starting URL: https://jqueryui.com/autocomplete/

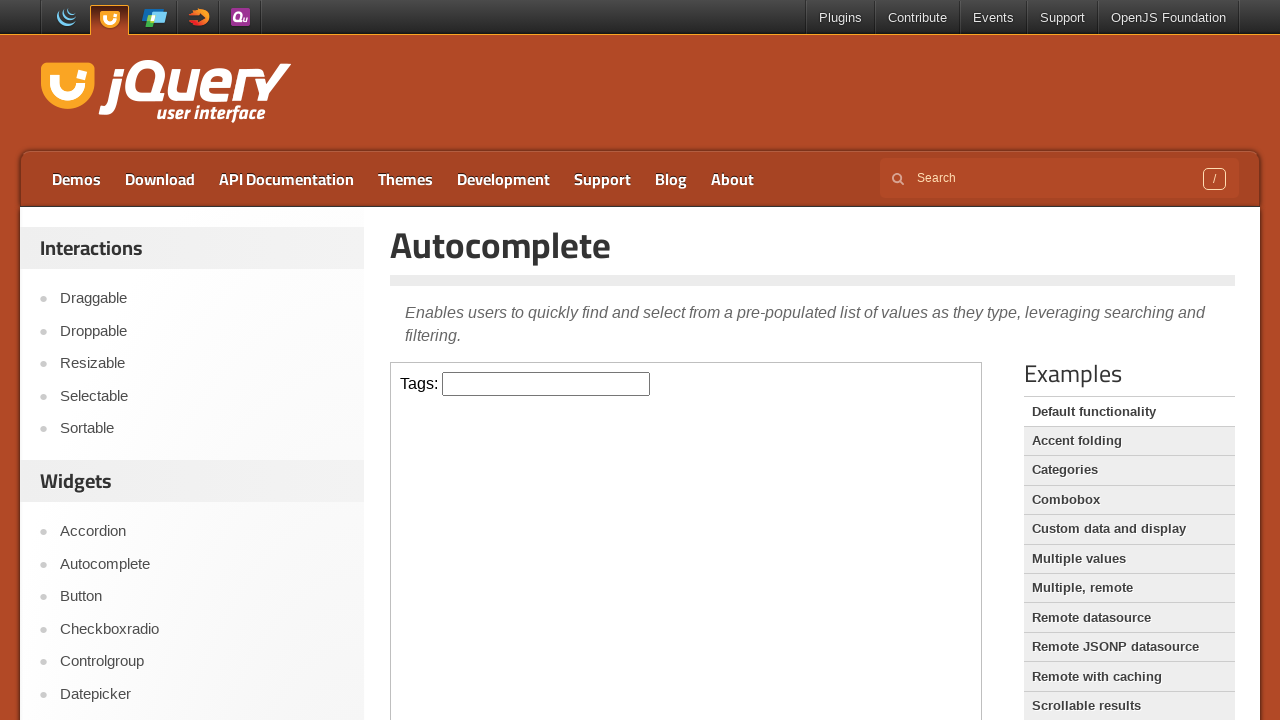

Clicked on the input field inside the iframe at (546, 384) on iframe >> internal:control=enter-frame >> input
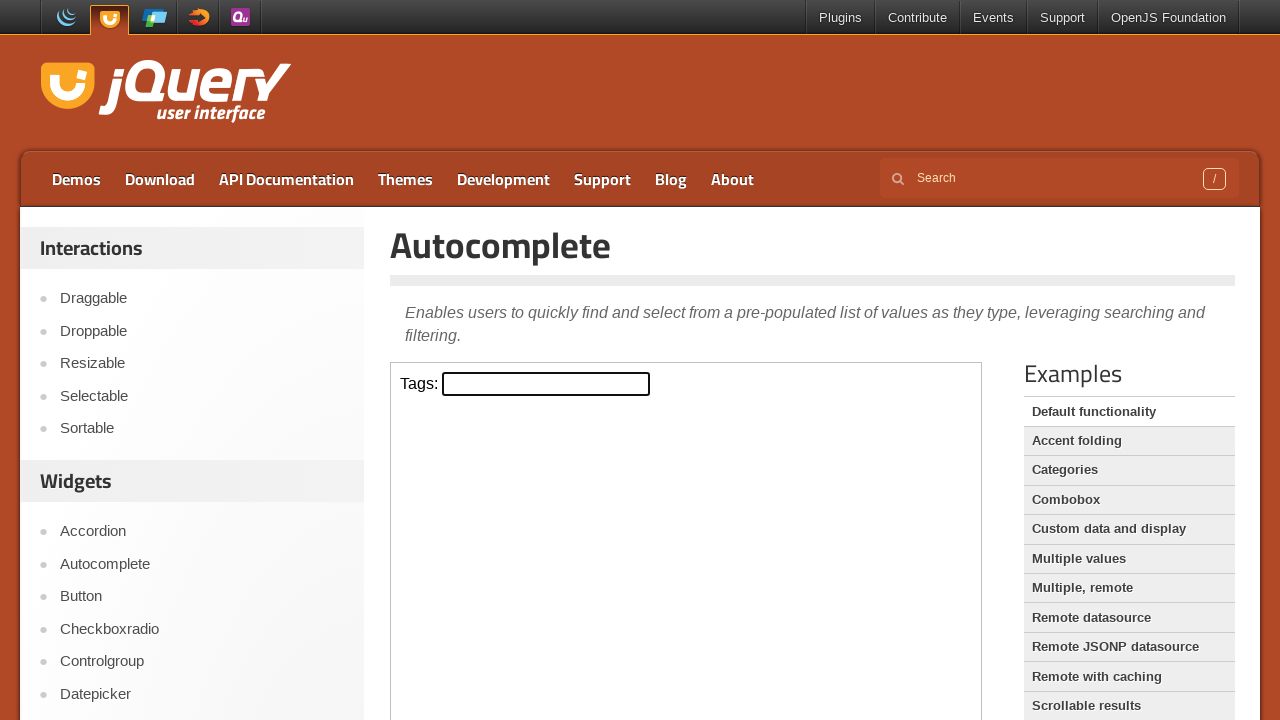

Filled input field with partial text 'P' to trigger autocomplete suggestions on iframe >> internal:control=enter-frame >> input
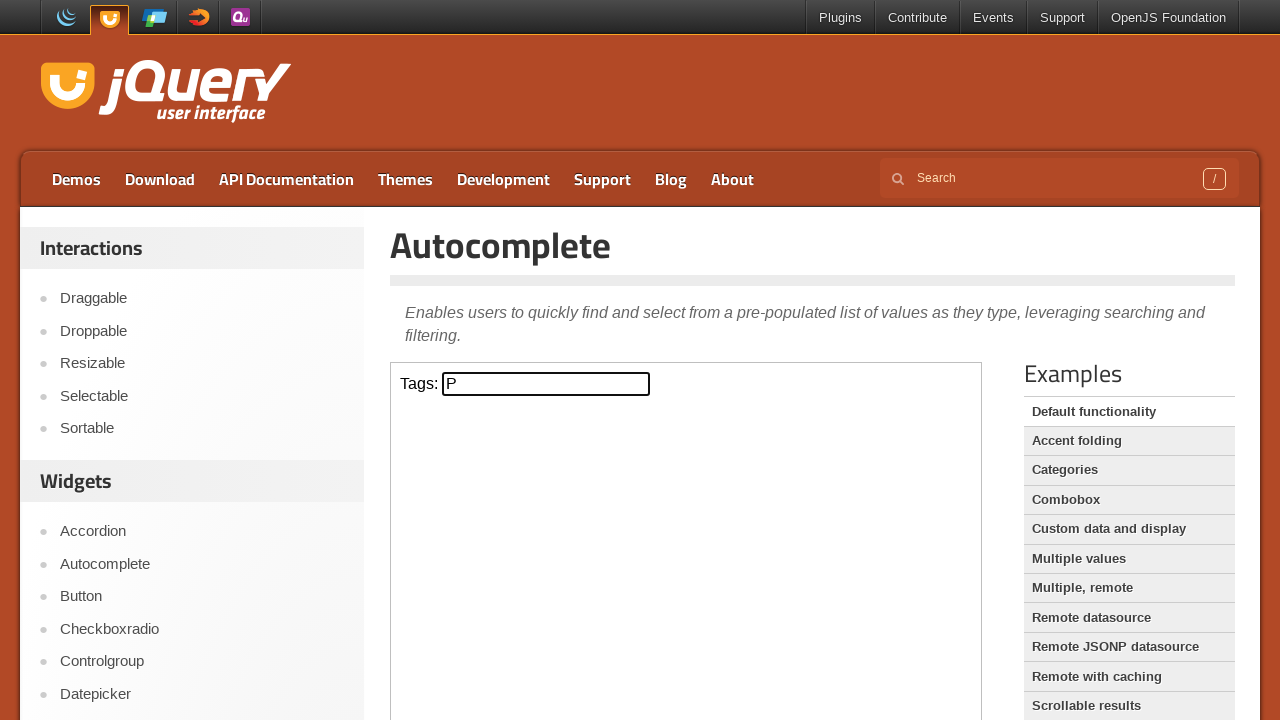

Selected 'Python' option from autocomplete dropdown at (546, 577) on iframe >> internal:control=enter-frame >> text=Python
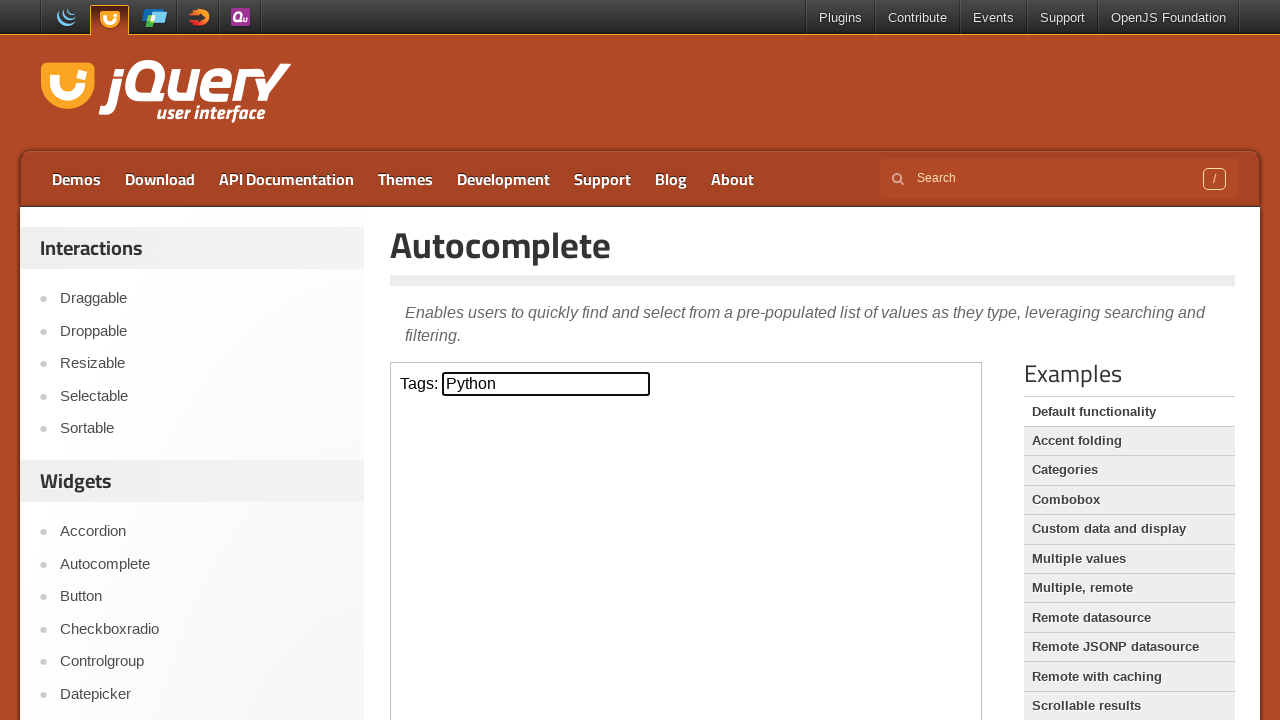

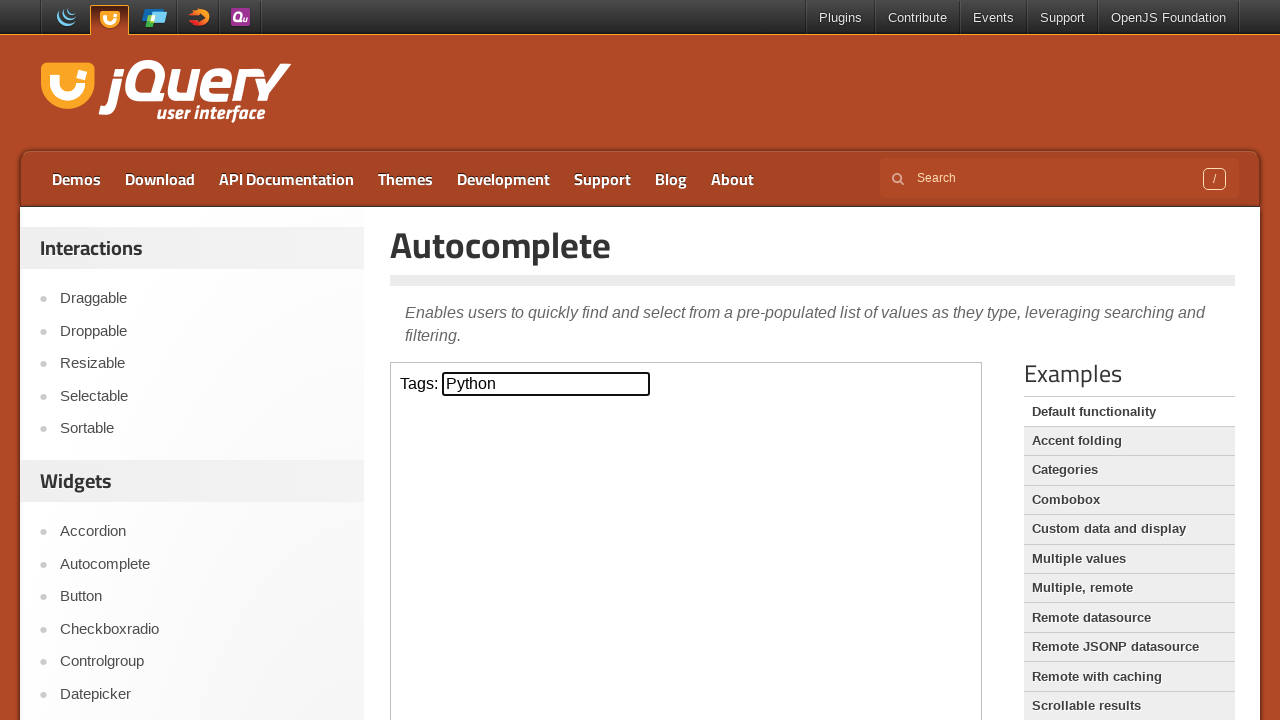